Selects a radio button option and chooses an item from a dropdown menu

Starting URL: https://dgotlieb.github.io/Controllers/

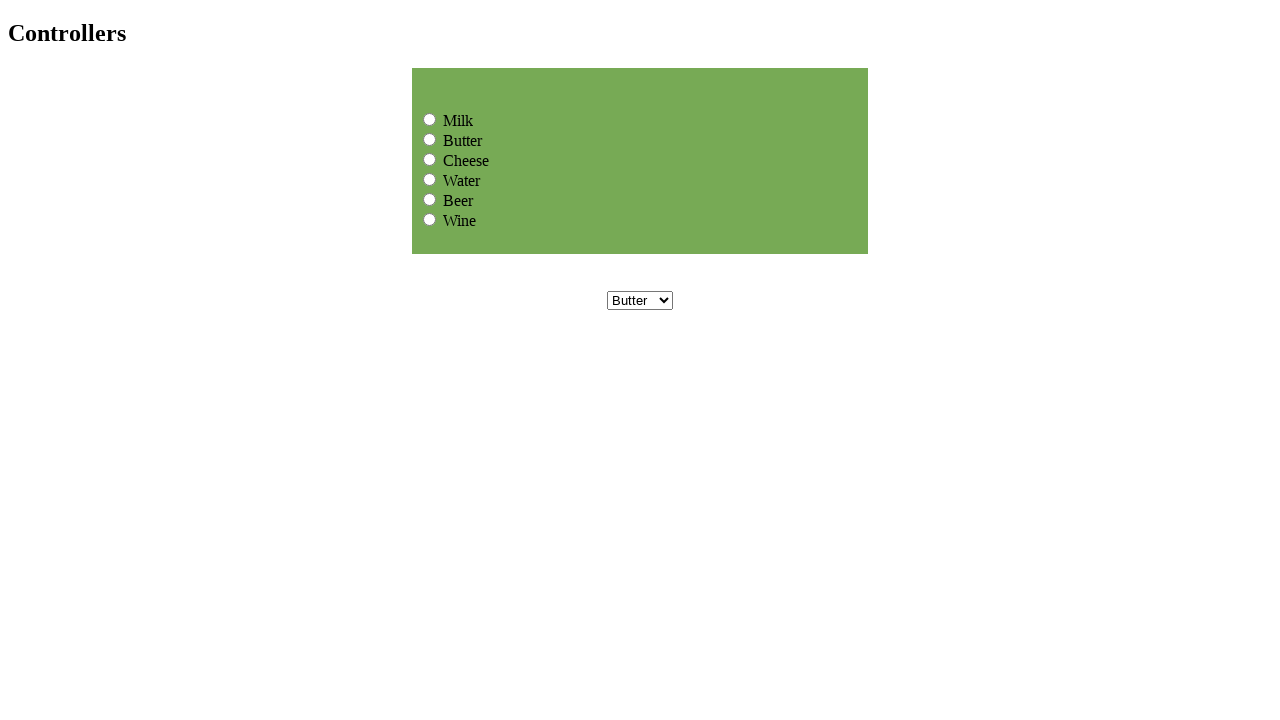

Clicked Cheese radio button option at (430, 159) on input[name='group1'][value='Cheese']
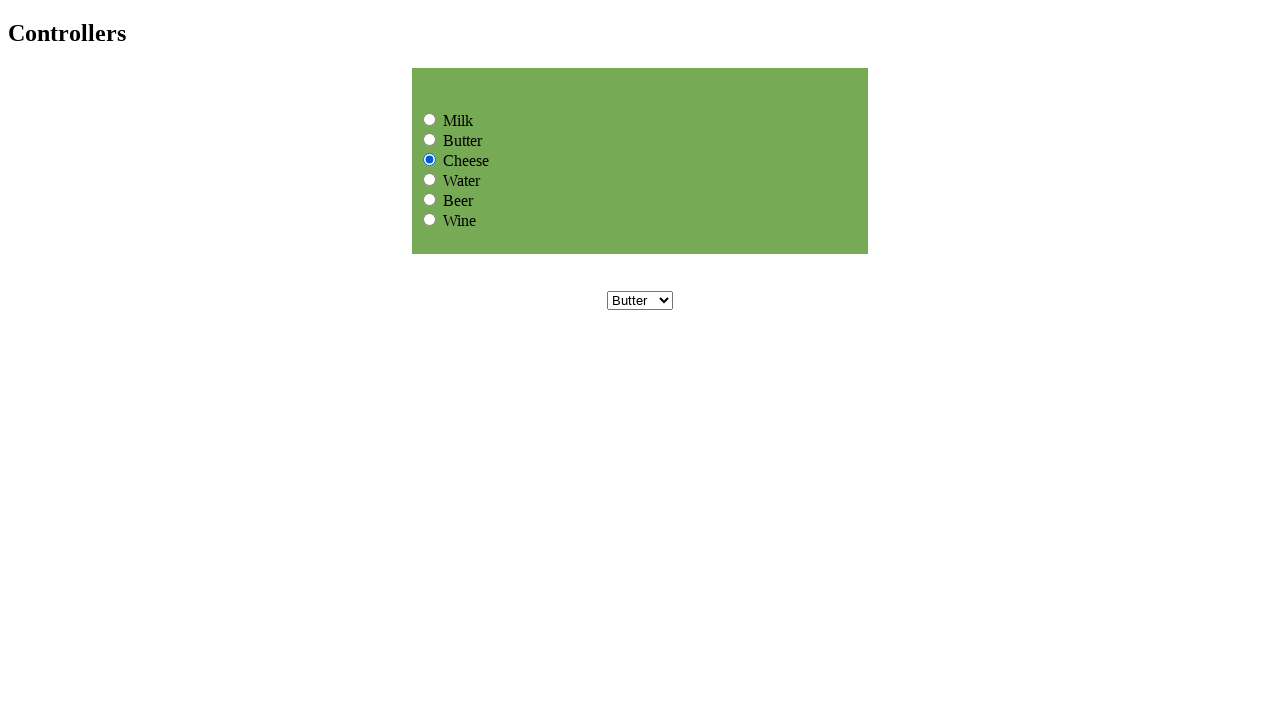

Selected Milk from dropdown menu on select[name='dropdownmenu']
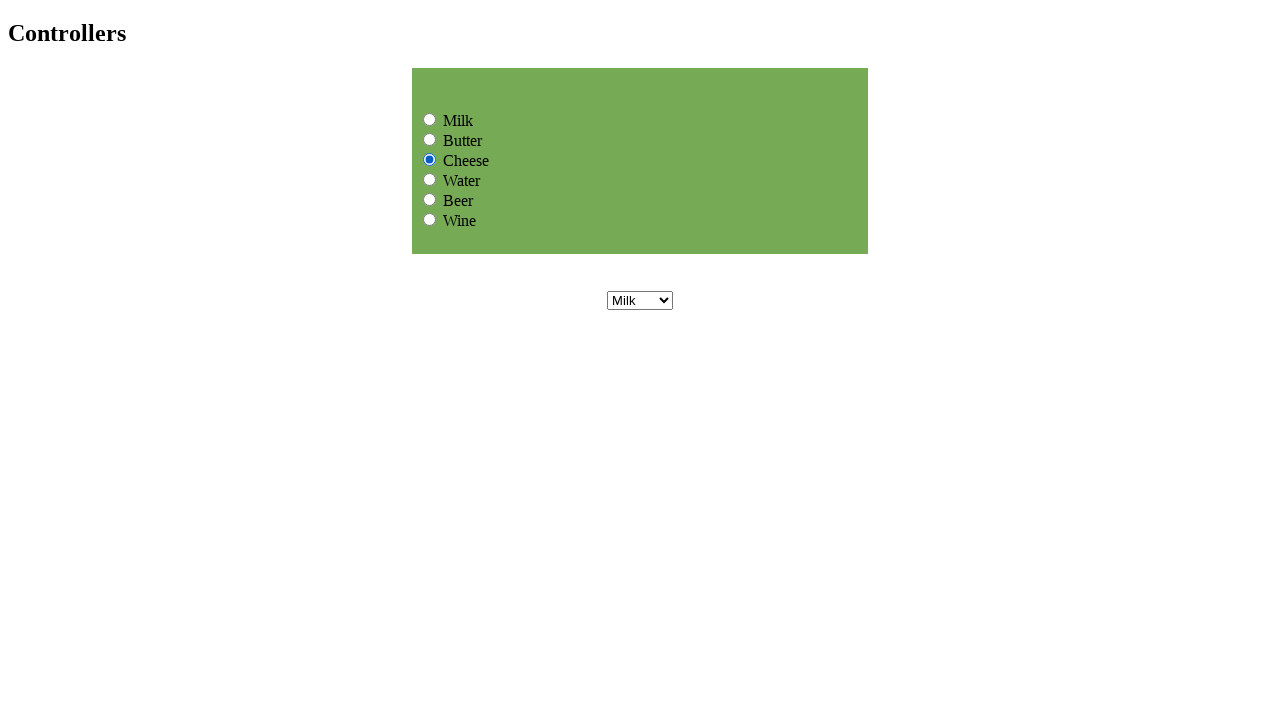

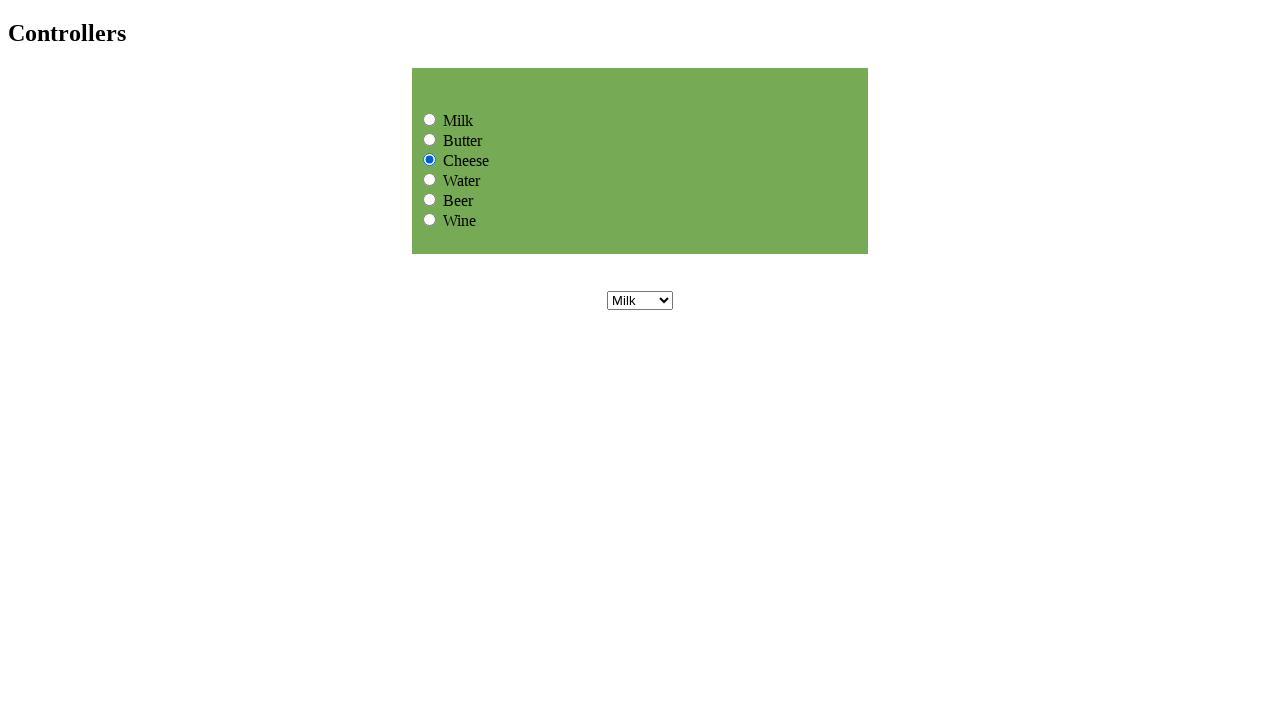